Tests navigation from the main page to the contacts page by clicking a link and verifying the URL and page title change correctly.

Starting URL: https://projeto2-seven-sandy.vercel.app/index.html

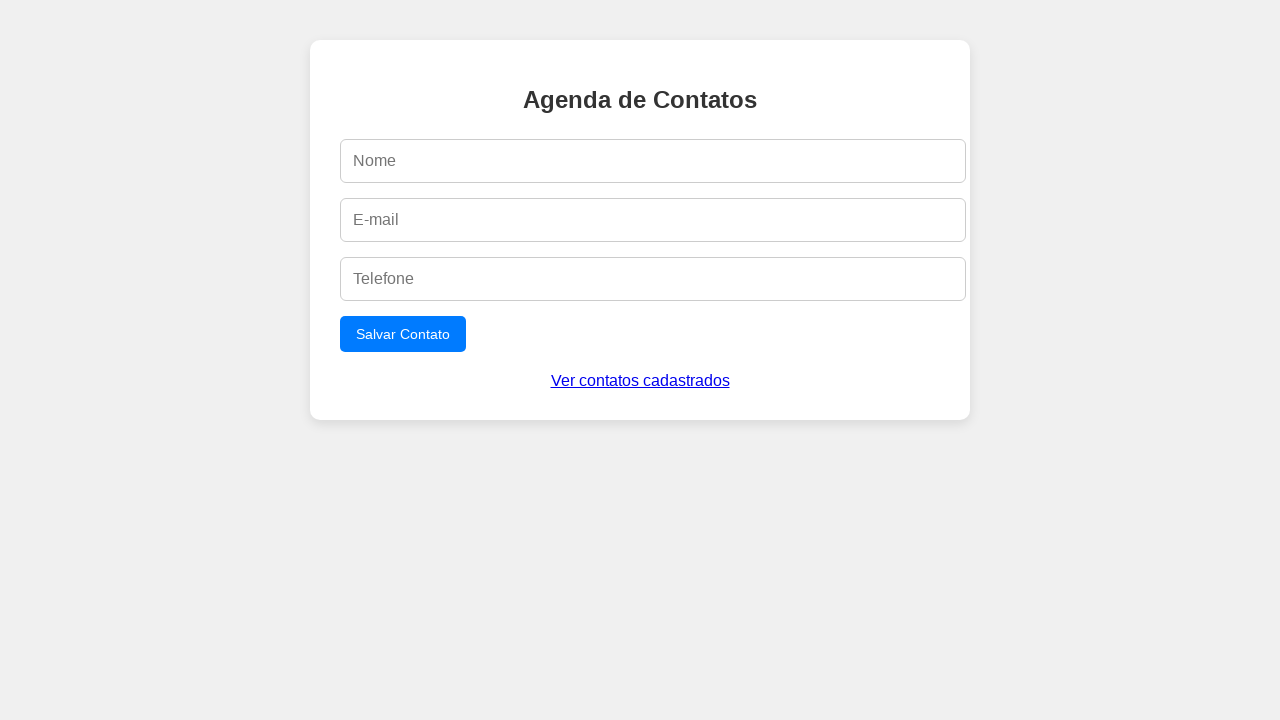

Clicked 'Ver contatos cadastrados' link to navigate to contacts page at (640, 381) on text=Ver contatos cadastrados
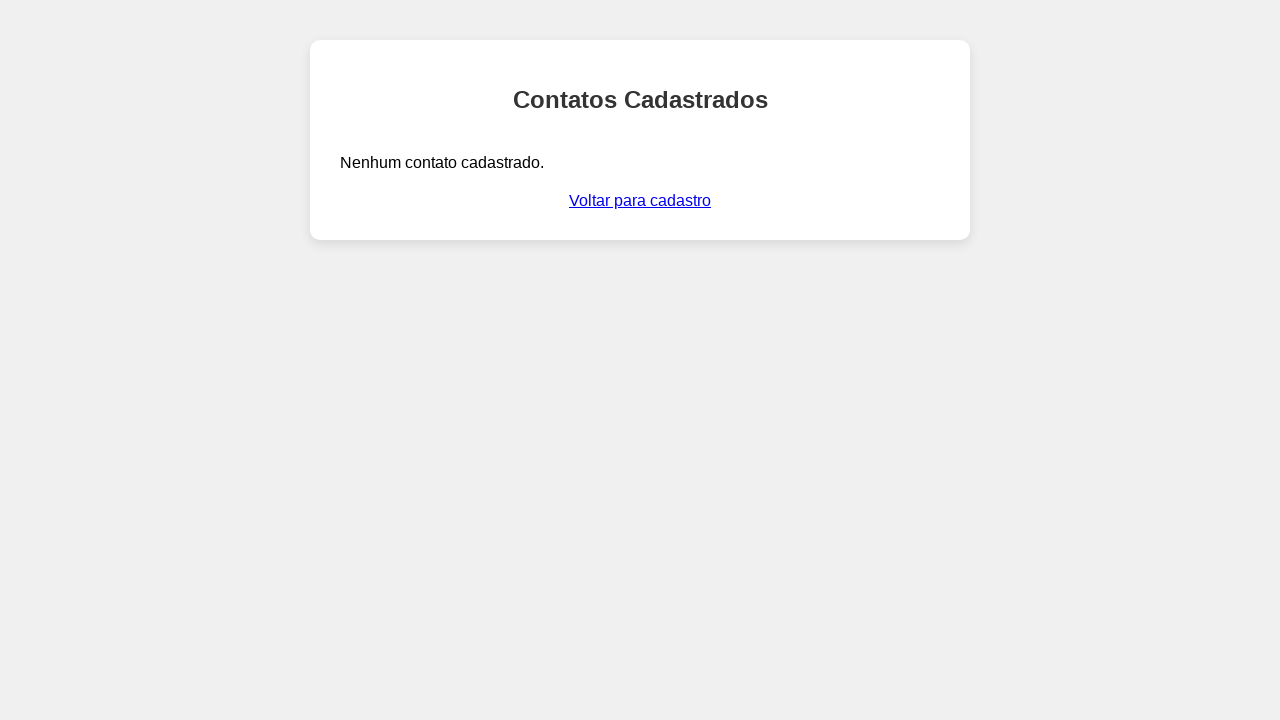

Navigation to contatos.html completed
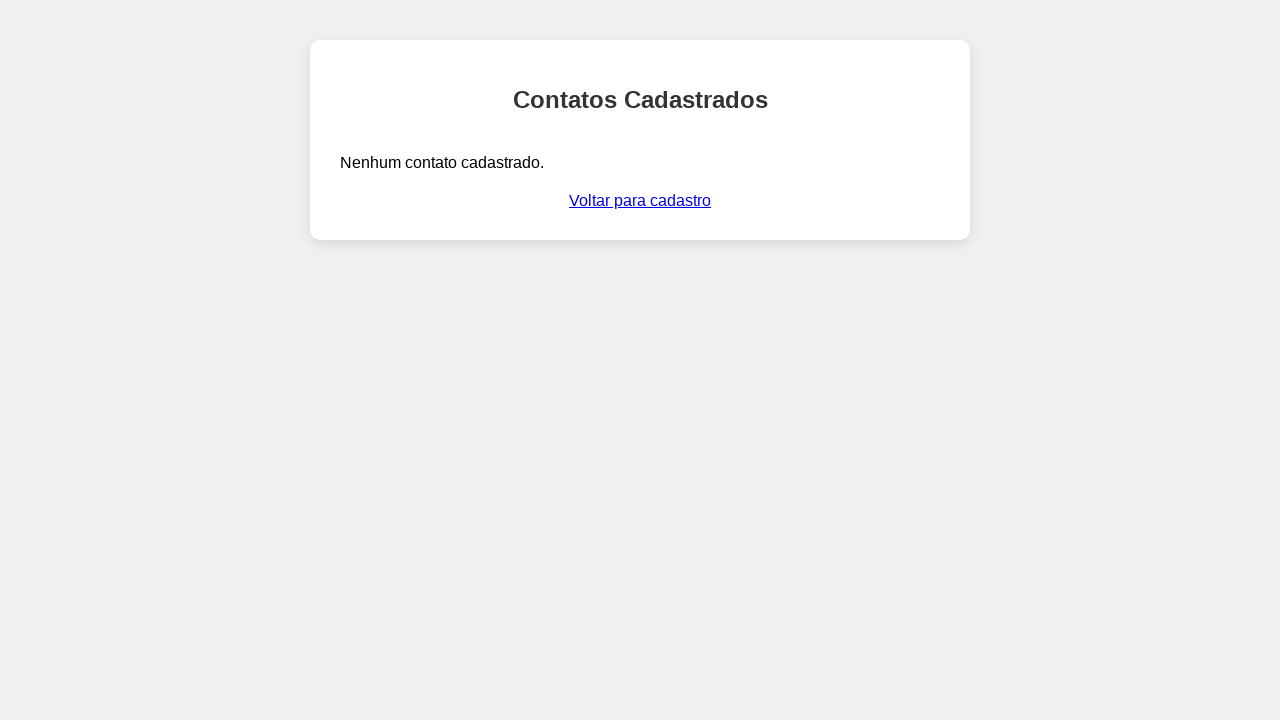

Verified page title is 'Contatos Cadastrados'
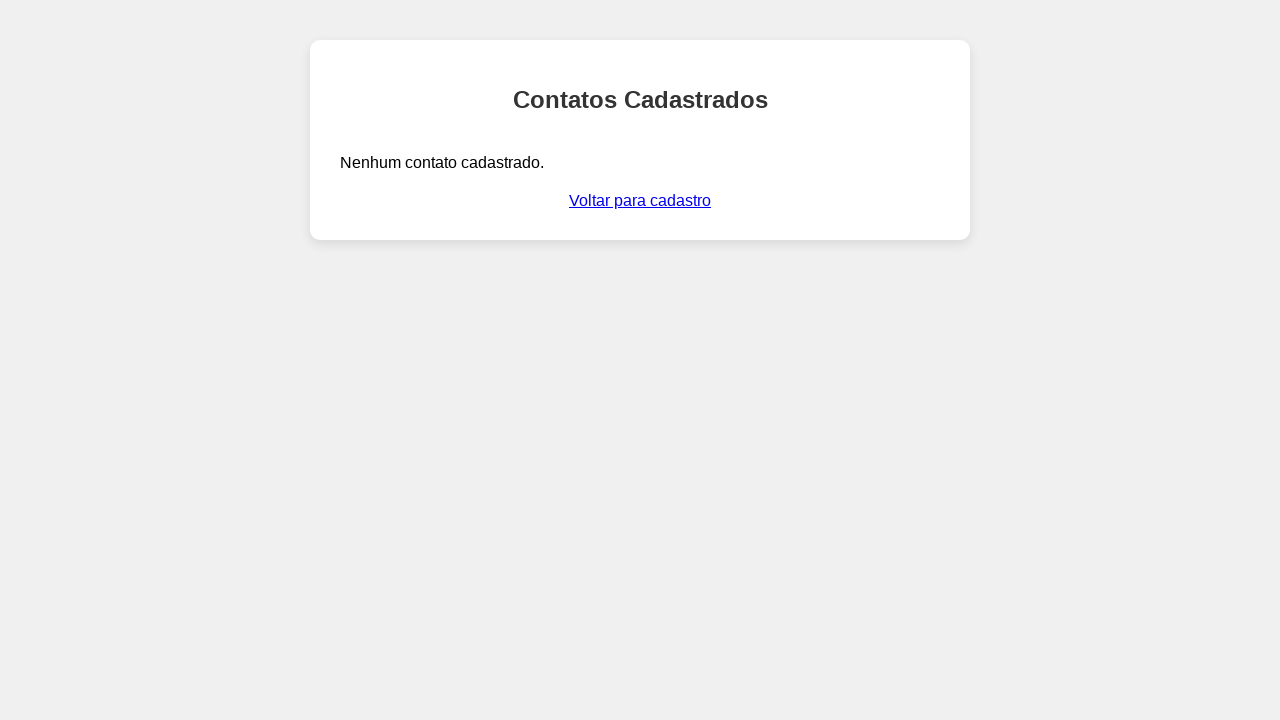

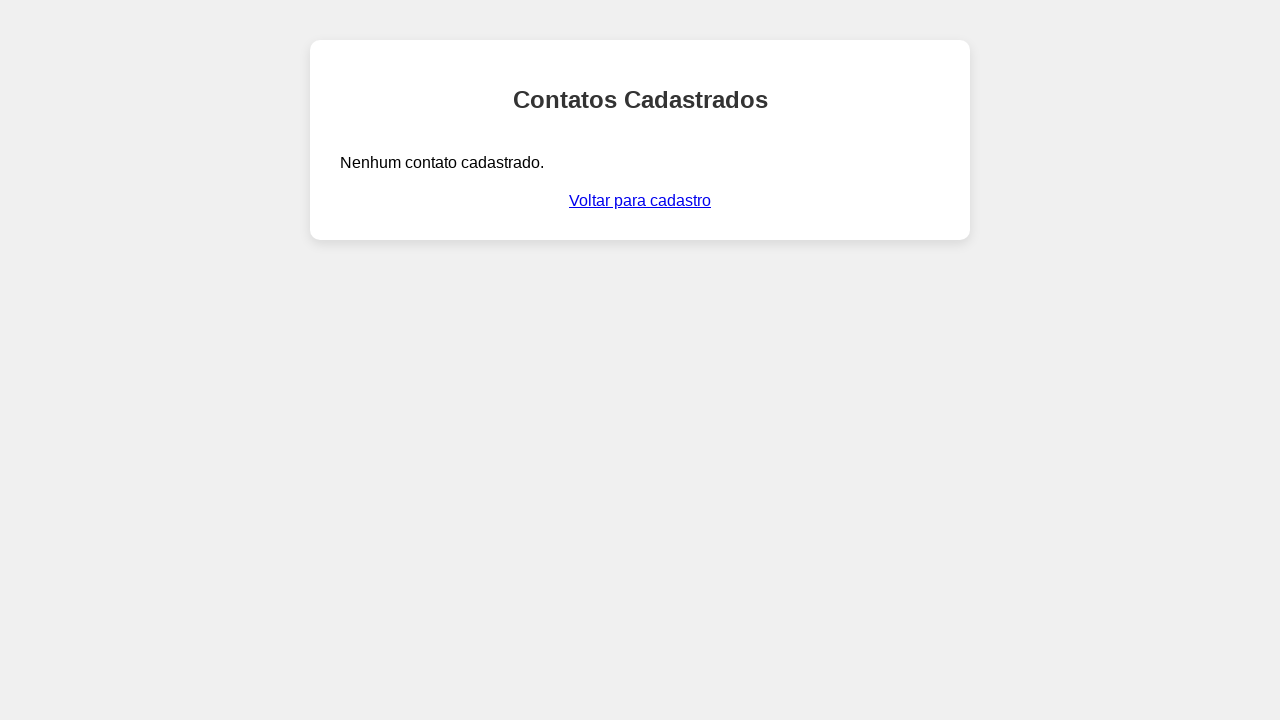